Tests JavaScript prompt alert handling by clicking a button to trigger a prompt, entering text into the prompt, and accepting it

Starting URL: https://v1.training-support.net/selenium/javascript-alerts

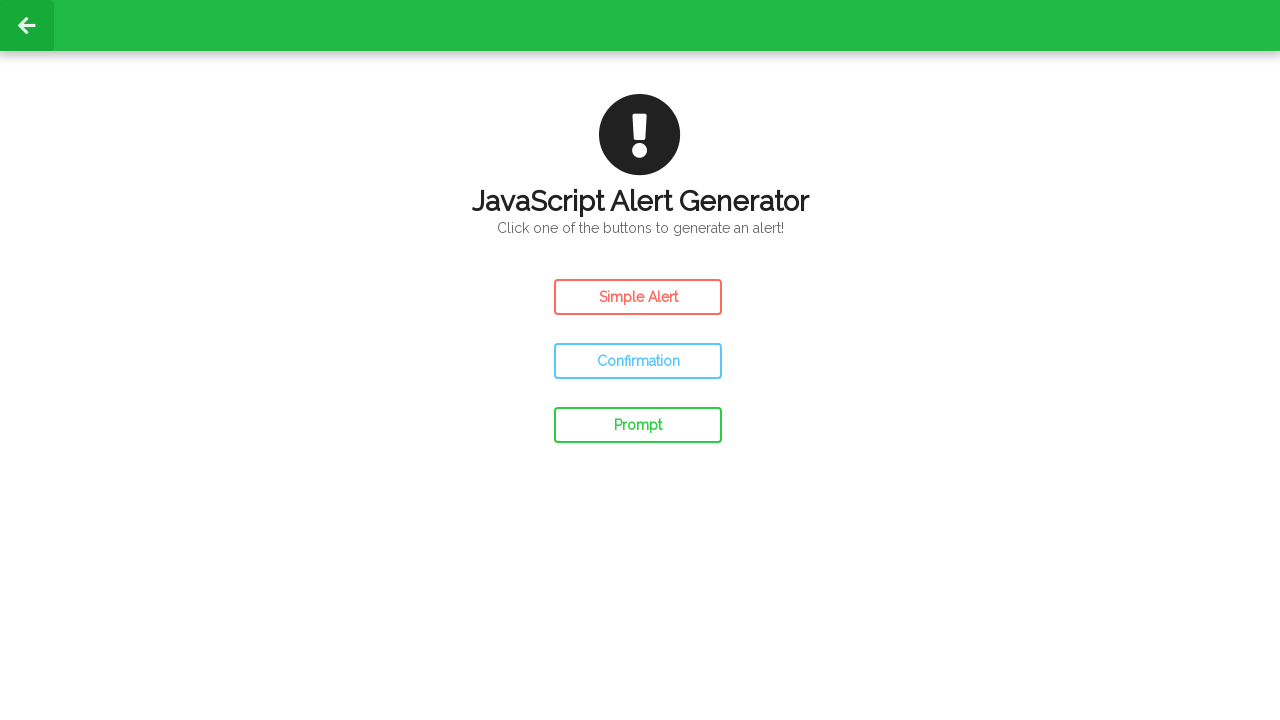

Clicked prompt button to trigger JavaScript prompt alert at (638, 425) on #prompt
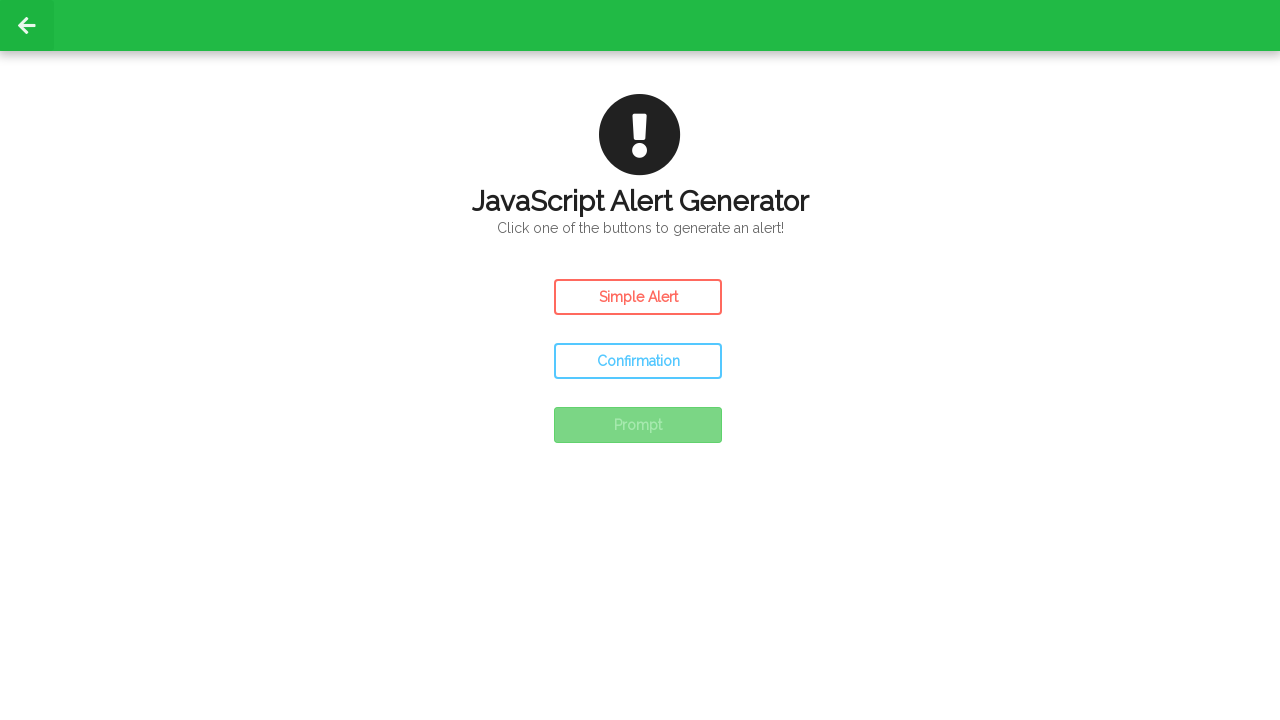

Set up dialog handler to accept prompt with 'Awesome!' text
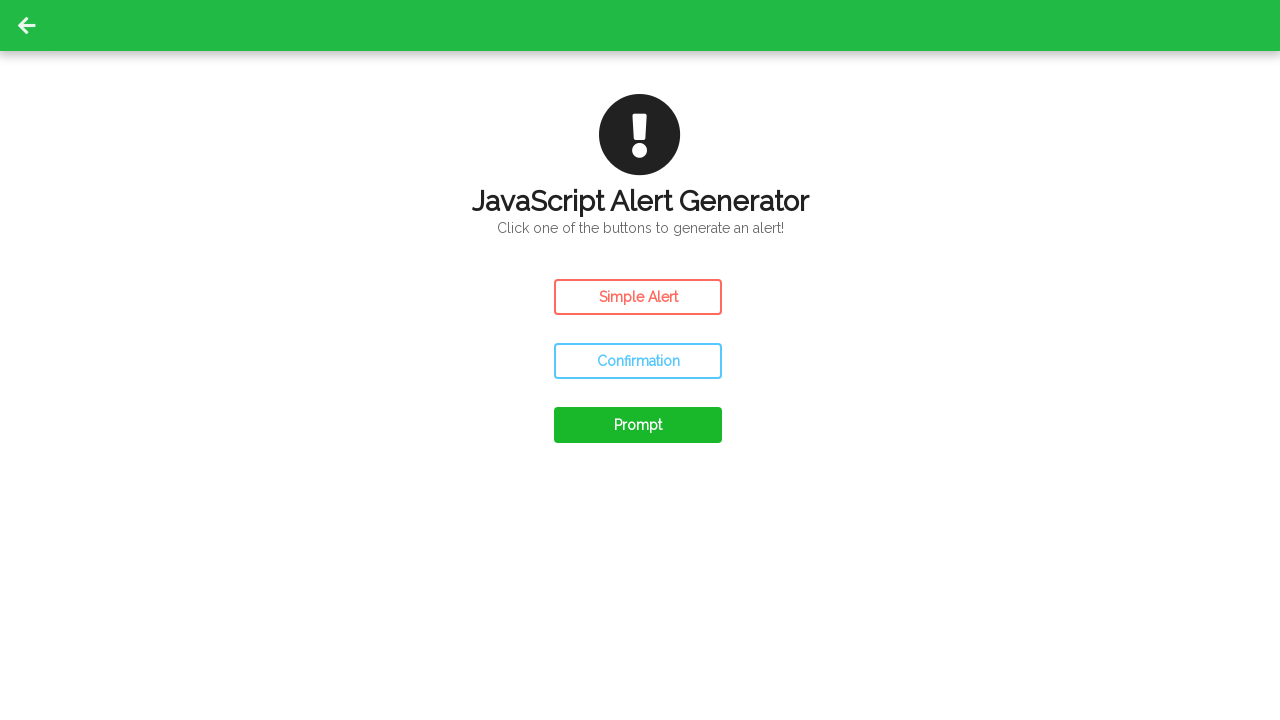

Clicked prompt button again to trigger the dialog with handler active at (638, 425) on #prompt
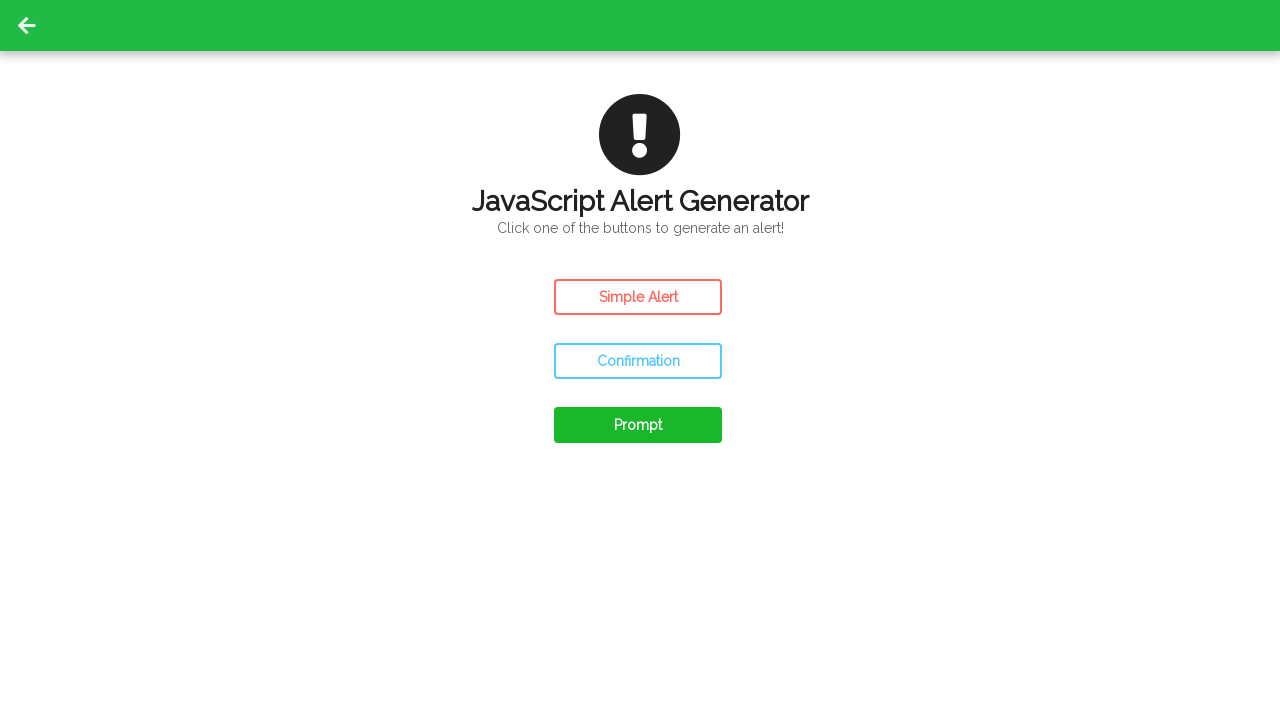

Waited 500ms for dialog to be processed
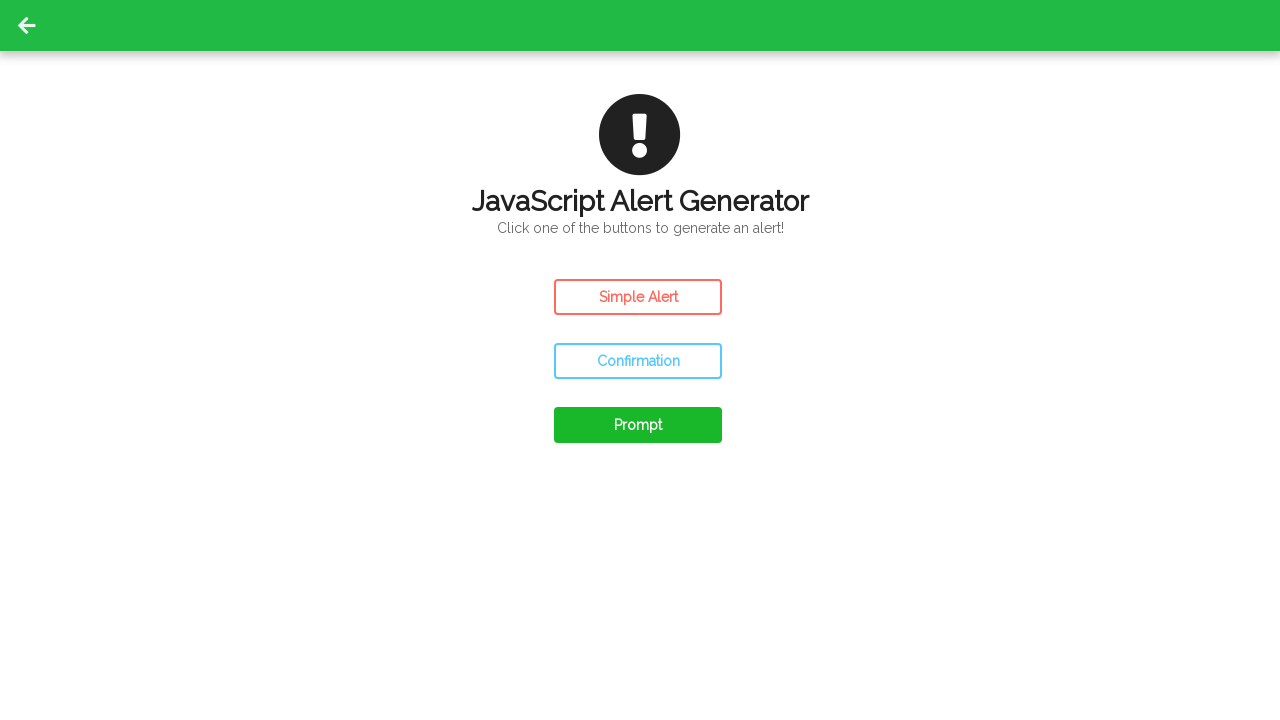

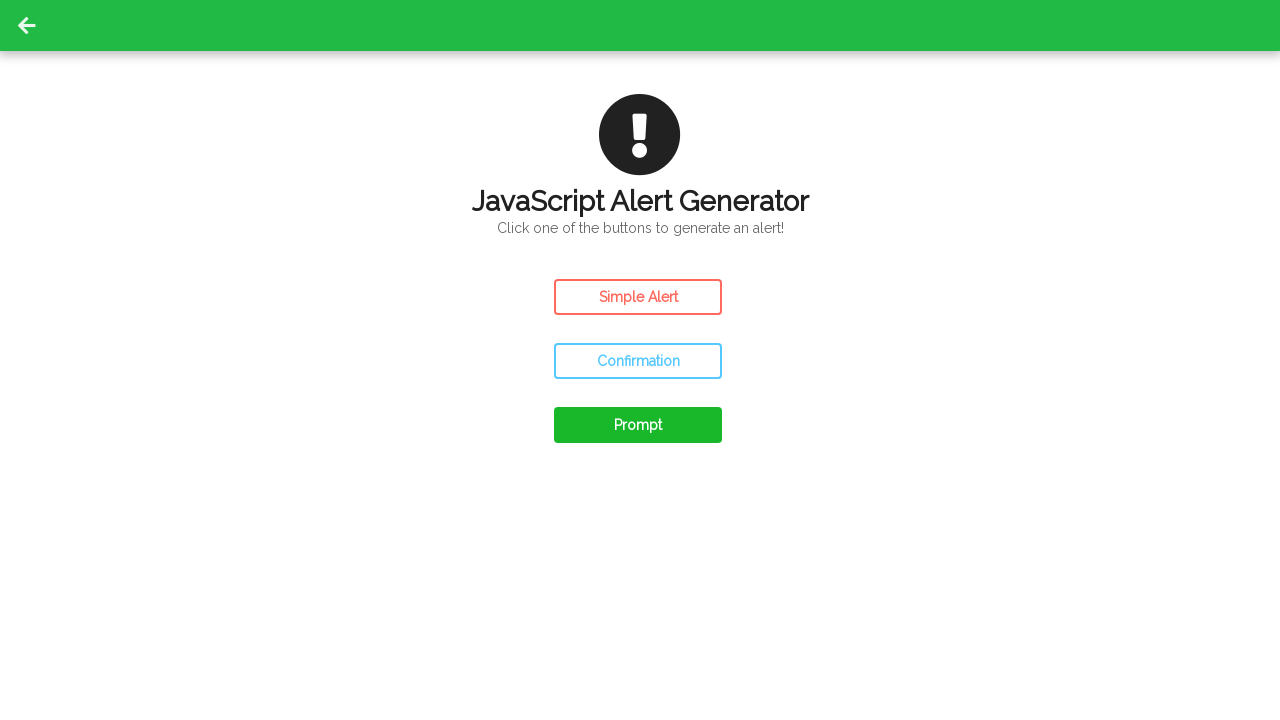